Tests entering text in a prompt dialog and accepting it

Starting URL: https://testpages.eviltester.com/styled/alerts/alert-test.html

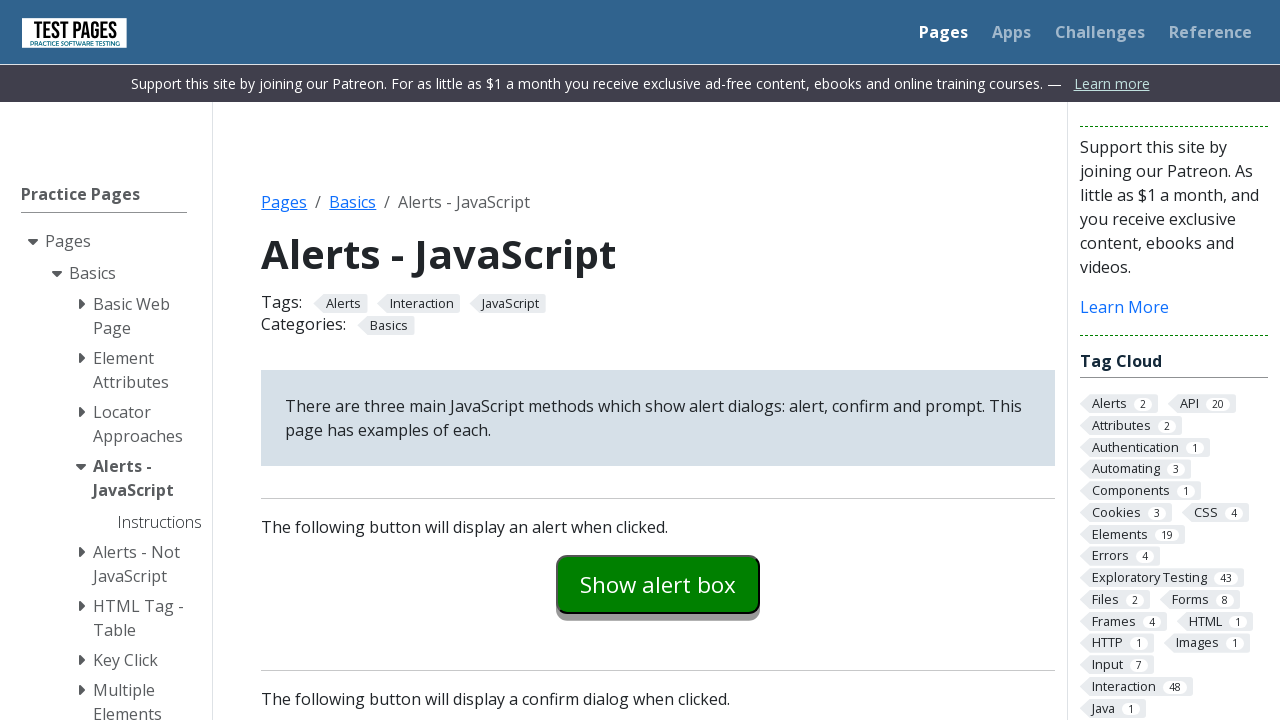

Set up dialog handler to accept prompt with text input
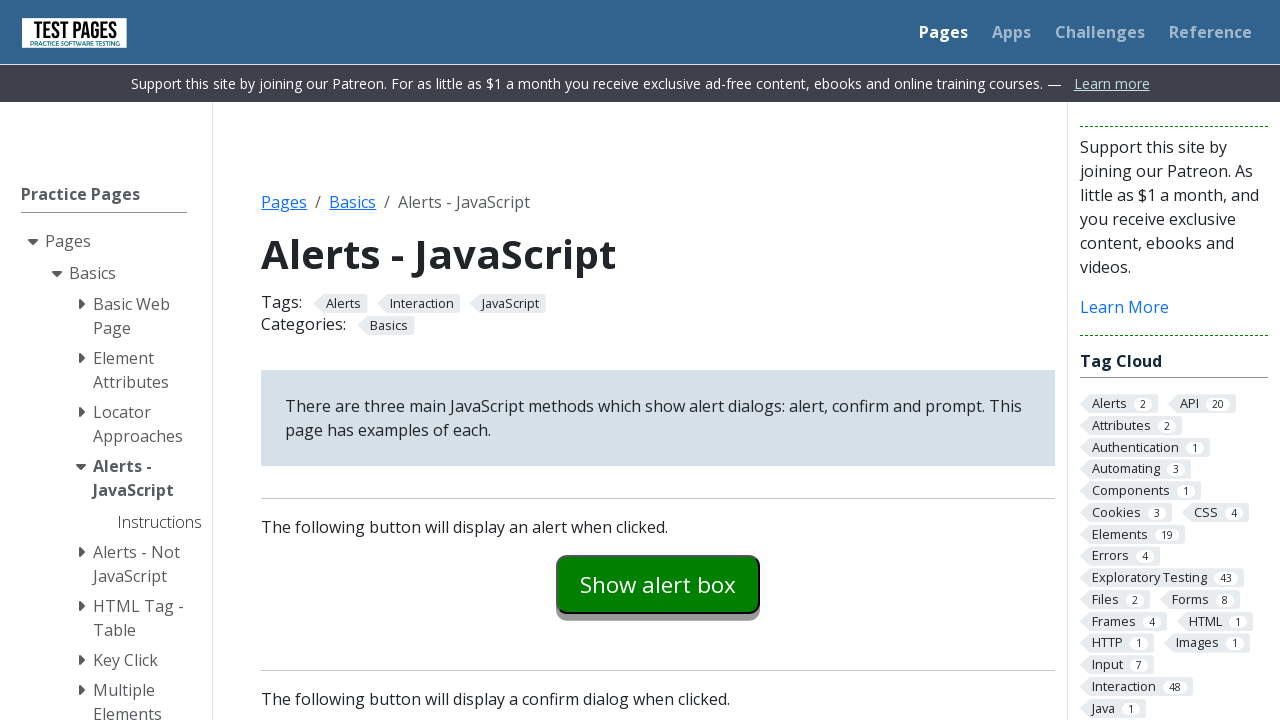

Clicked prompt button to trigger dialog at (658, 360) on #promptexample
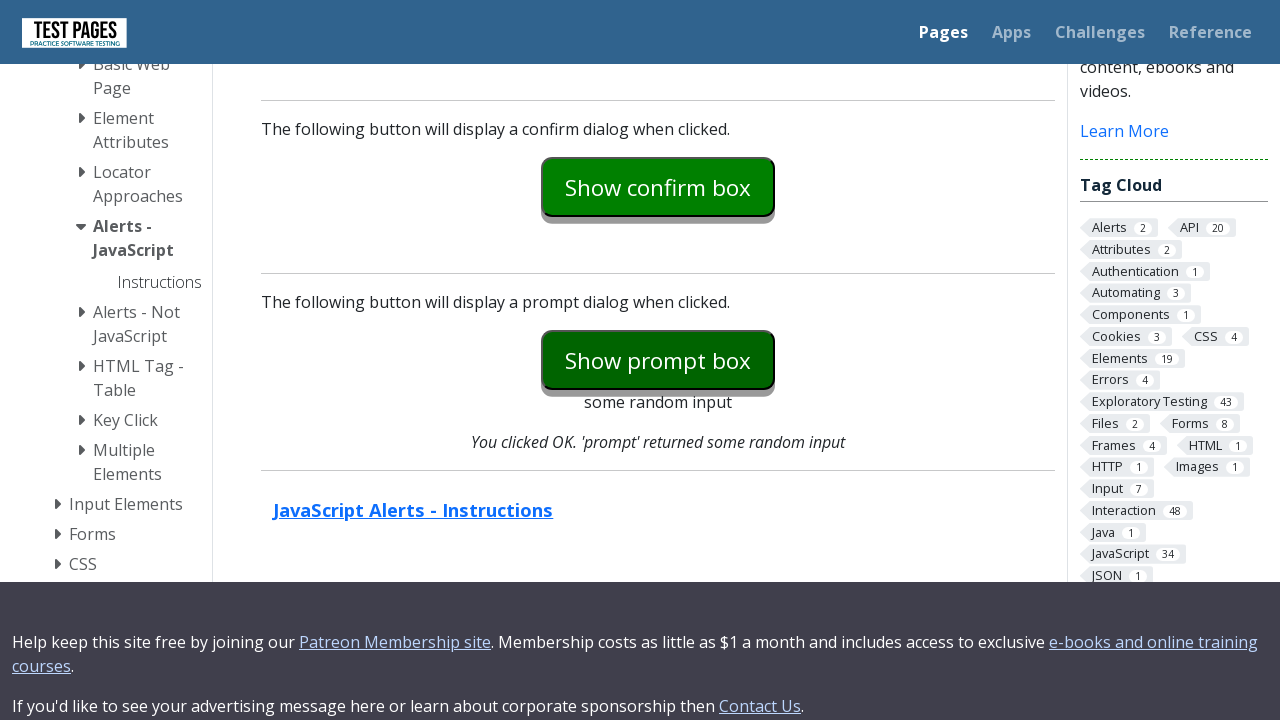

Prompt explanation text appeared after accepting dialog
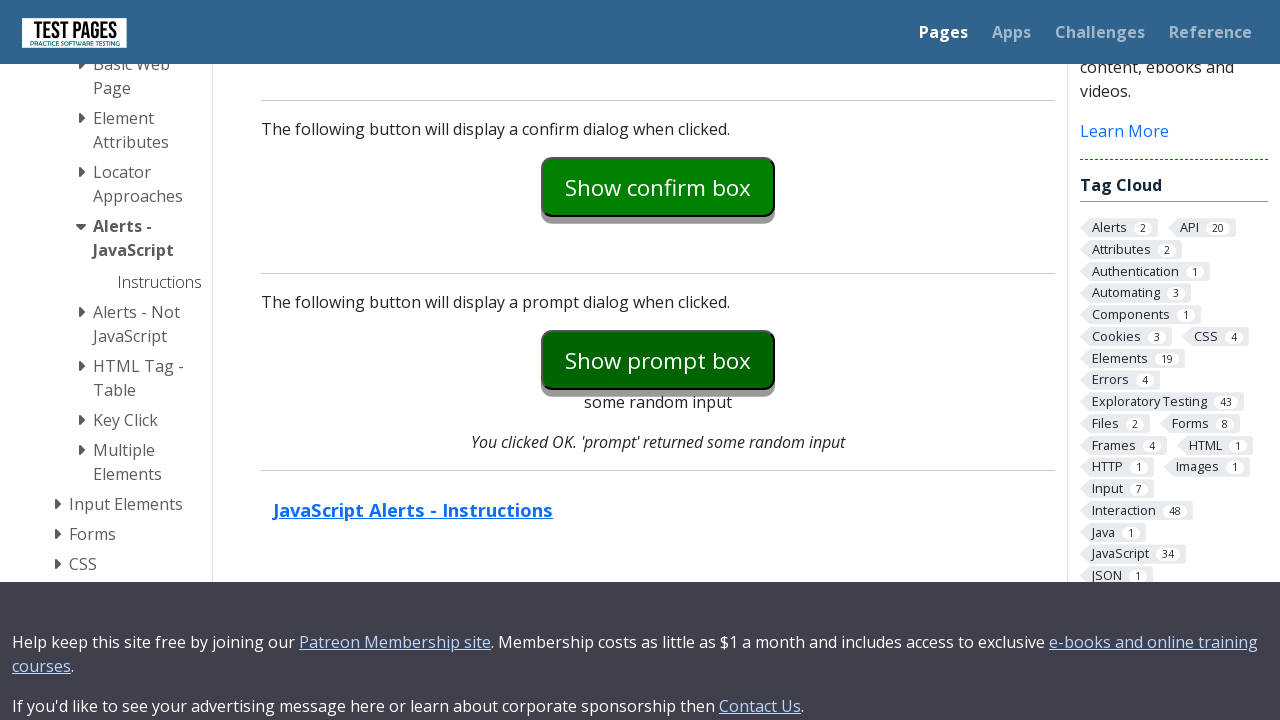

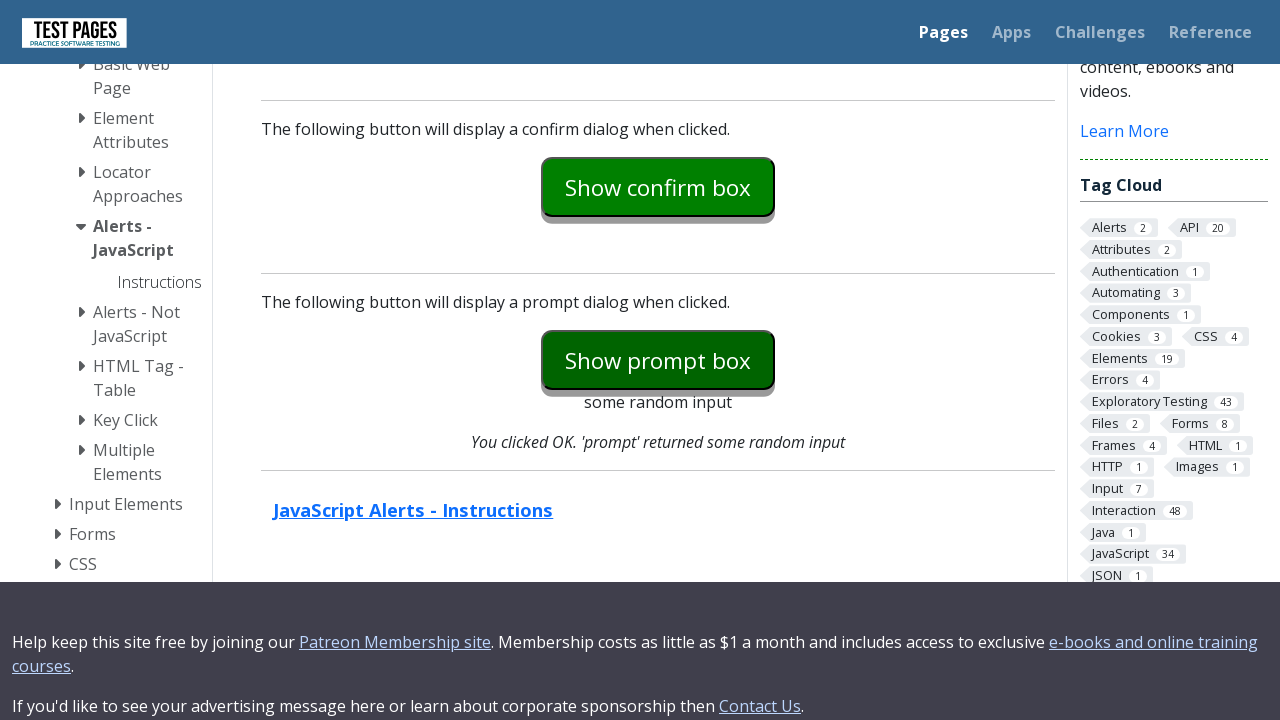